Tests a scrollable table on a practice page by scrolling the window and table container, then verifies that the sum of values in the 4th column matches the displayed total amount.

Starting URL: https://rahulshettyacademy.com/AutomationPractice/

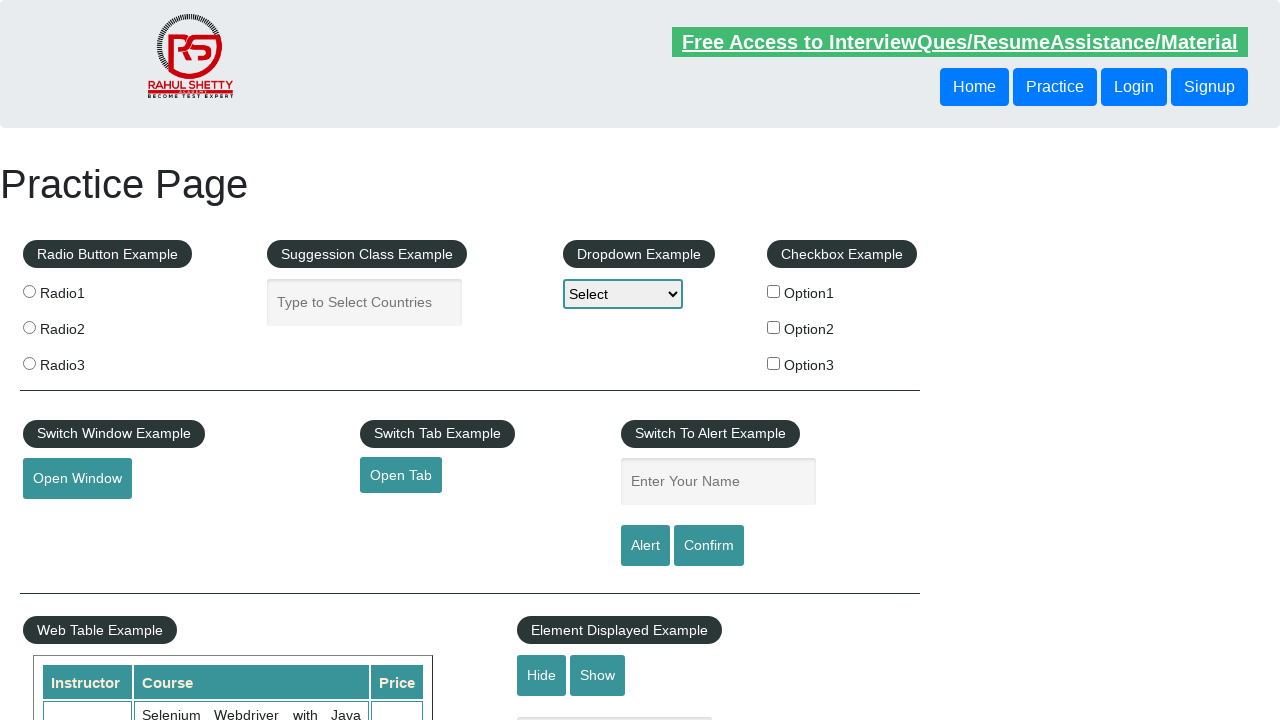

Scrolled window down by 500 pixels
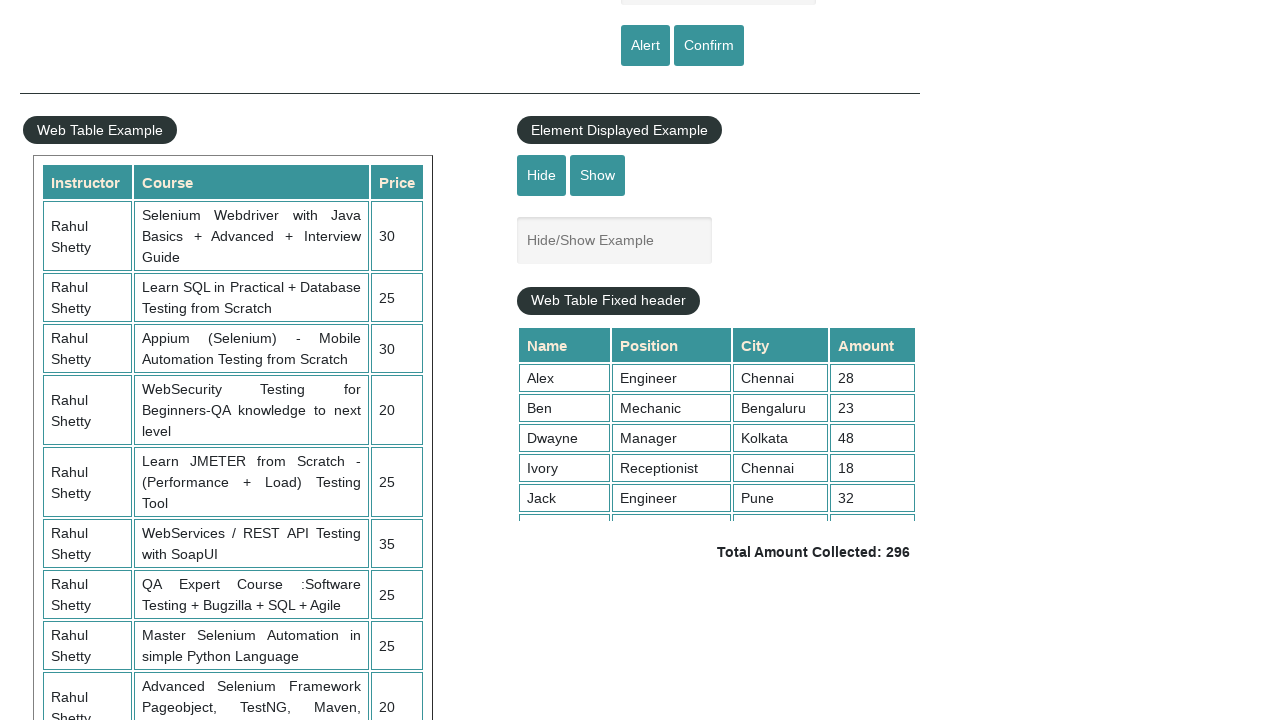

Waited 1 second for window scroll to complete
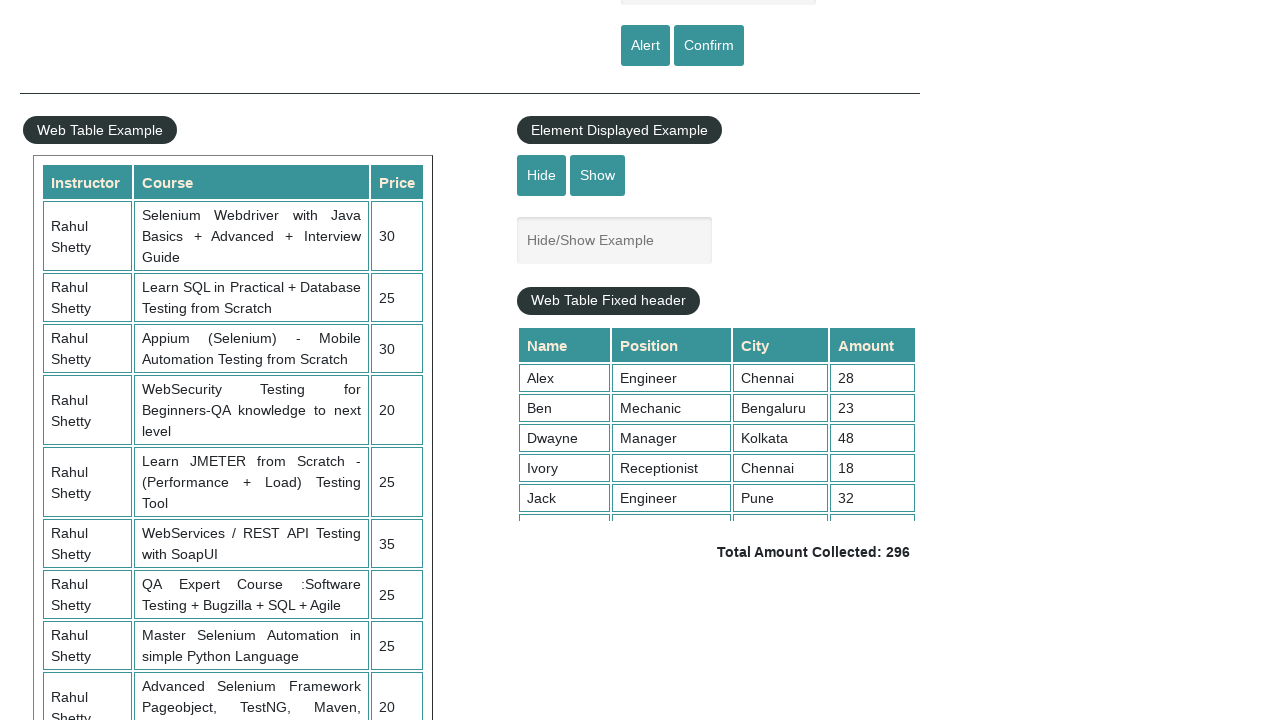

Scrolled table container to top position 5000
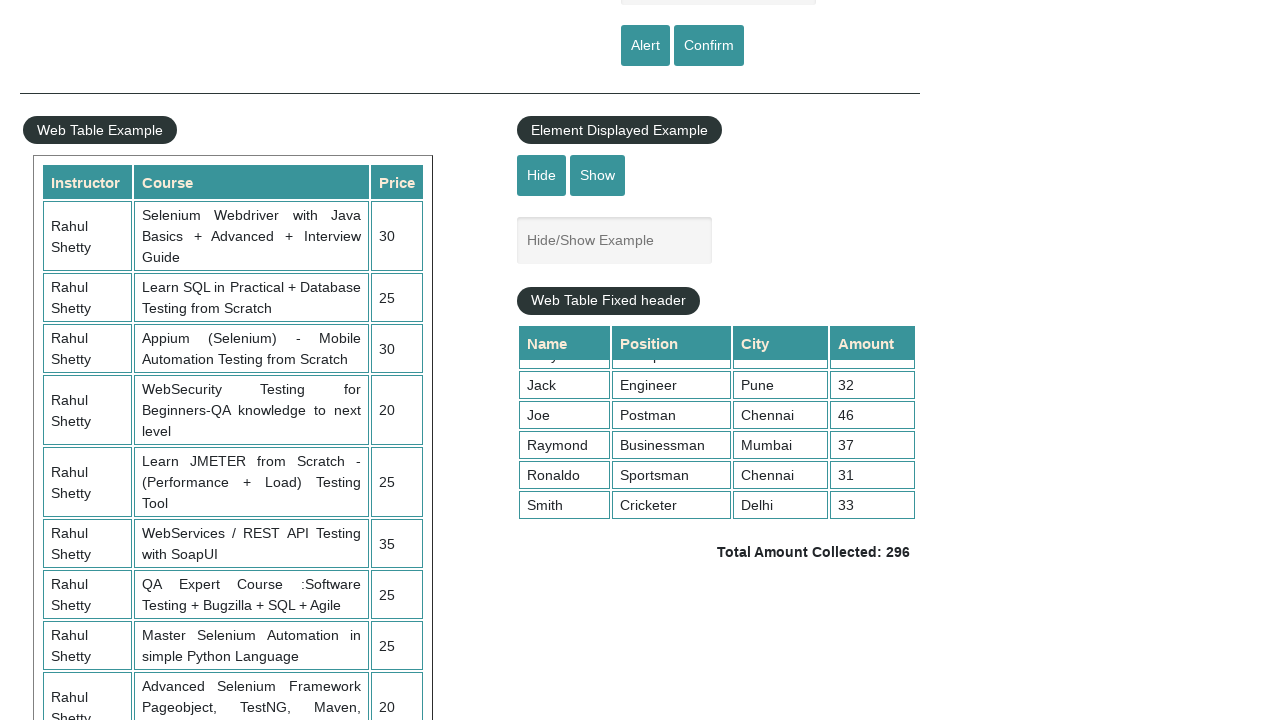

Waited 1 second for table scroll to complete
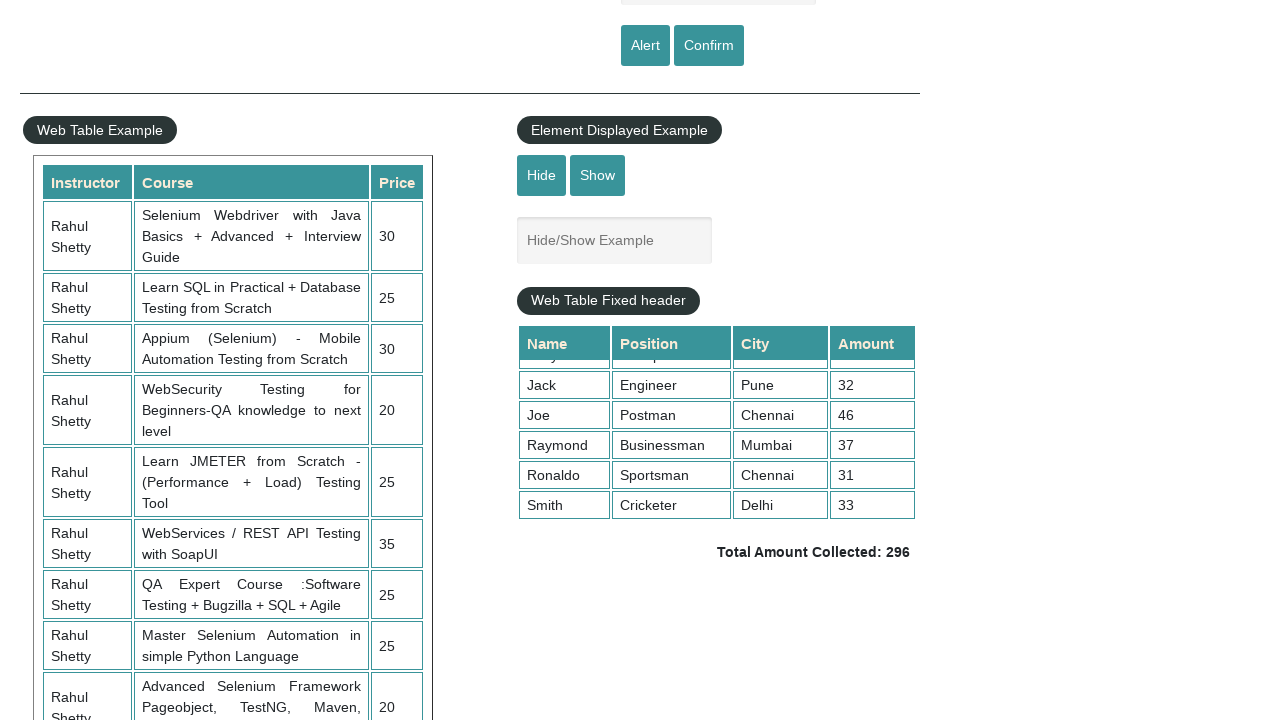

Retrieved all values from 4th column of table
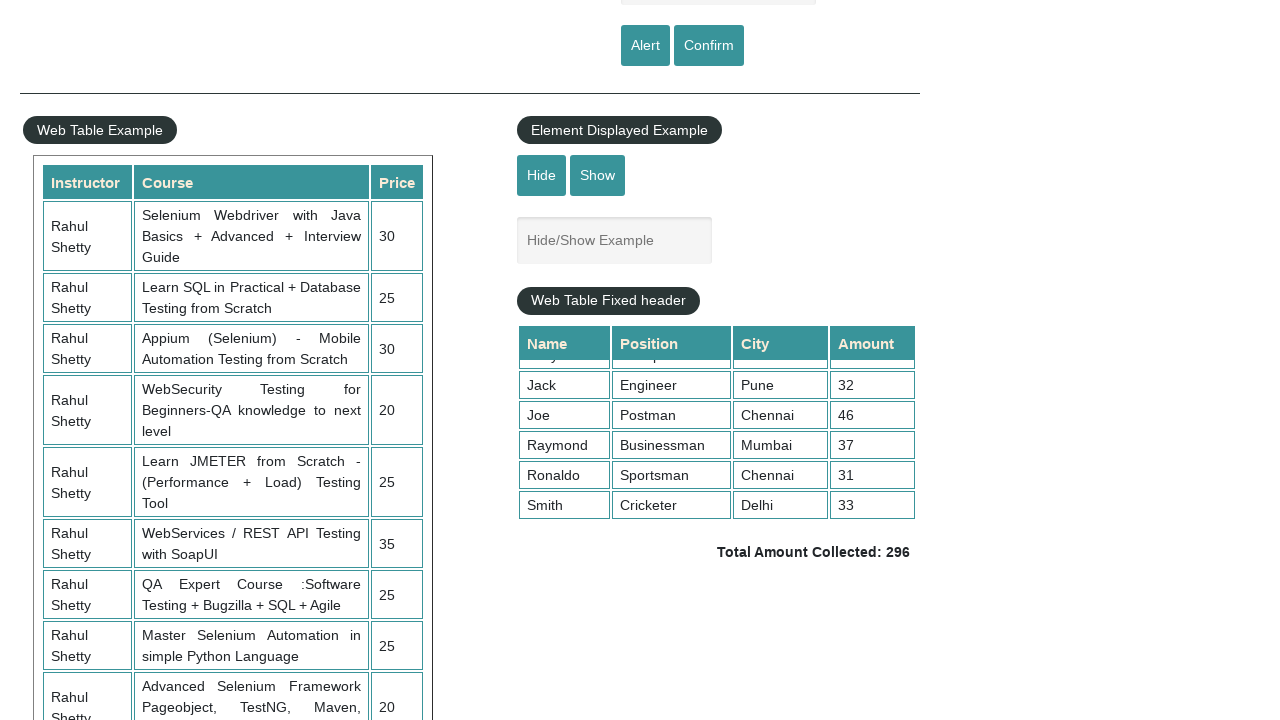

Calculated sum of 4th column values: 296
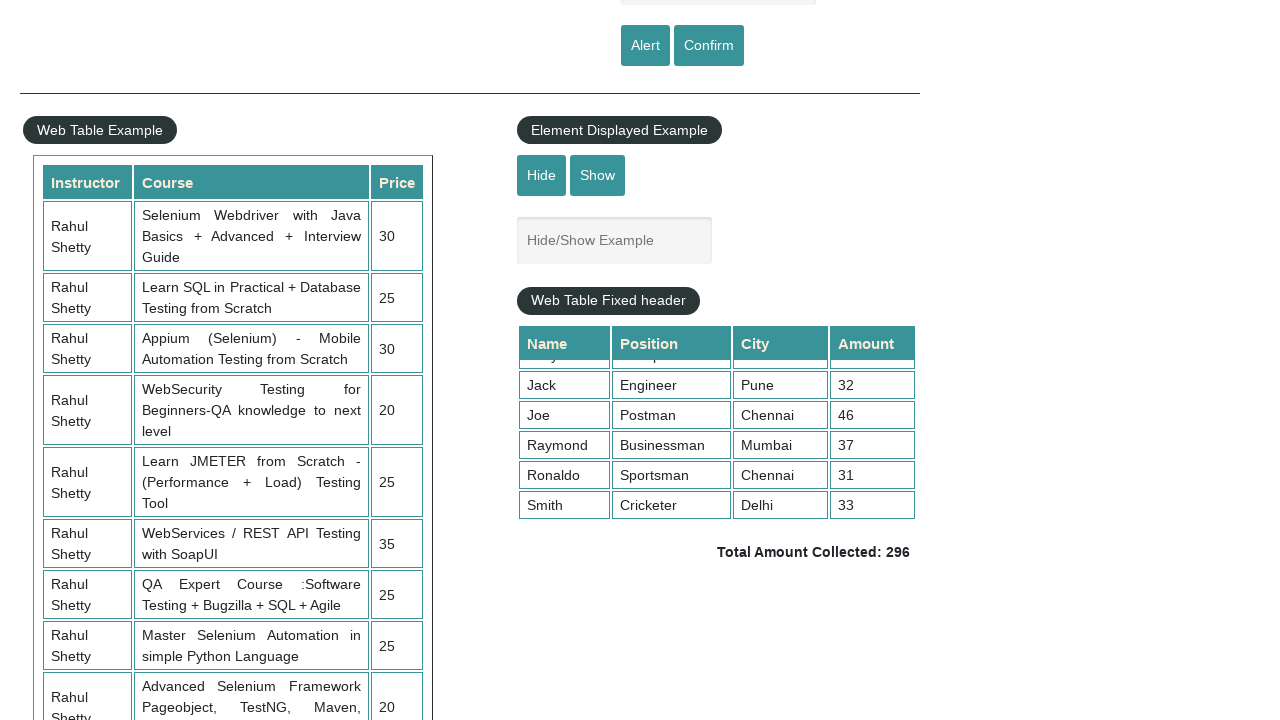

Retrieved displayed total amount text
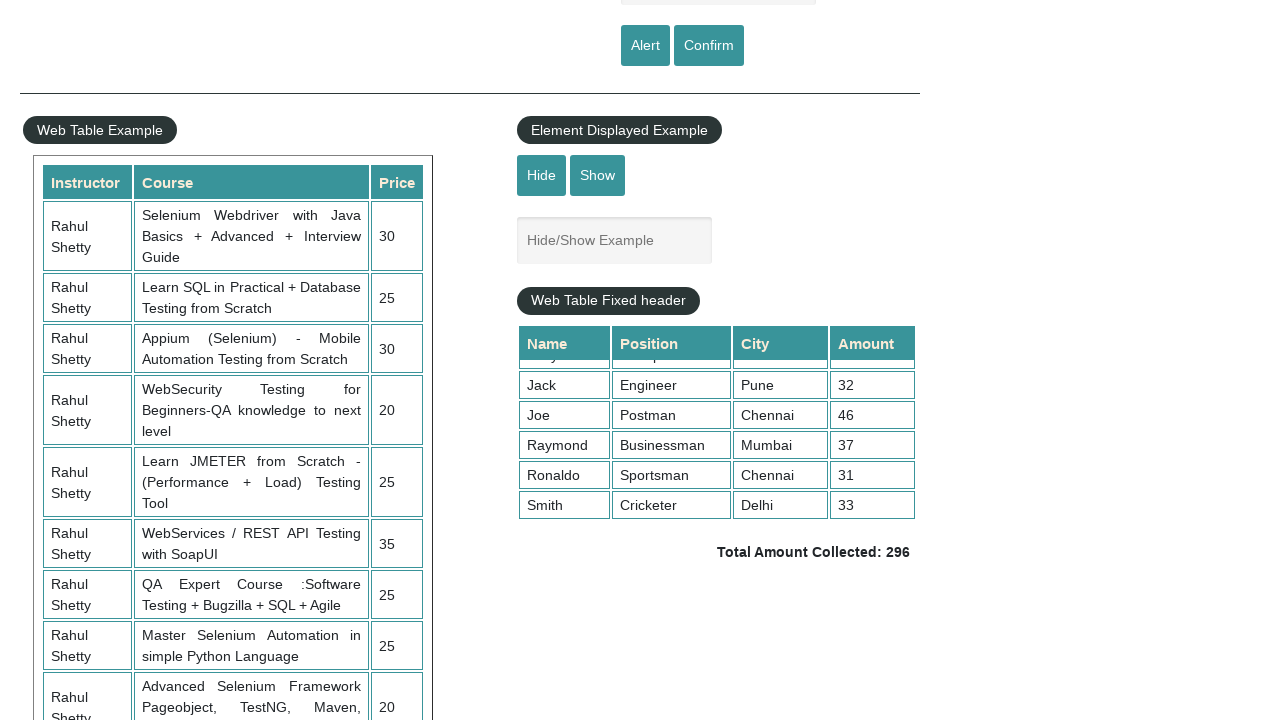

Parsed displayed total amount: 296
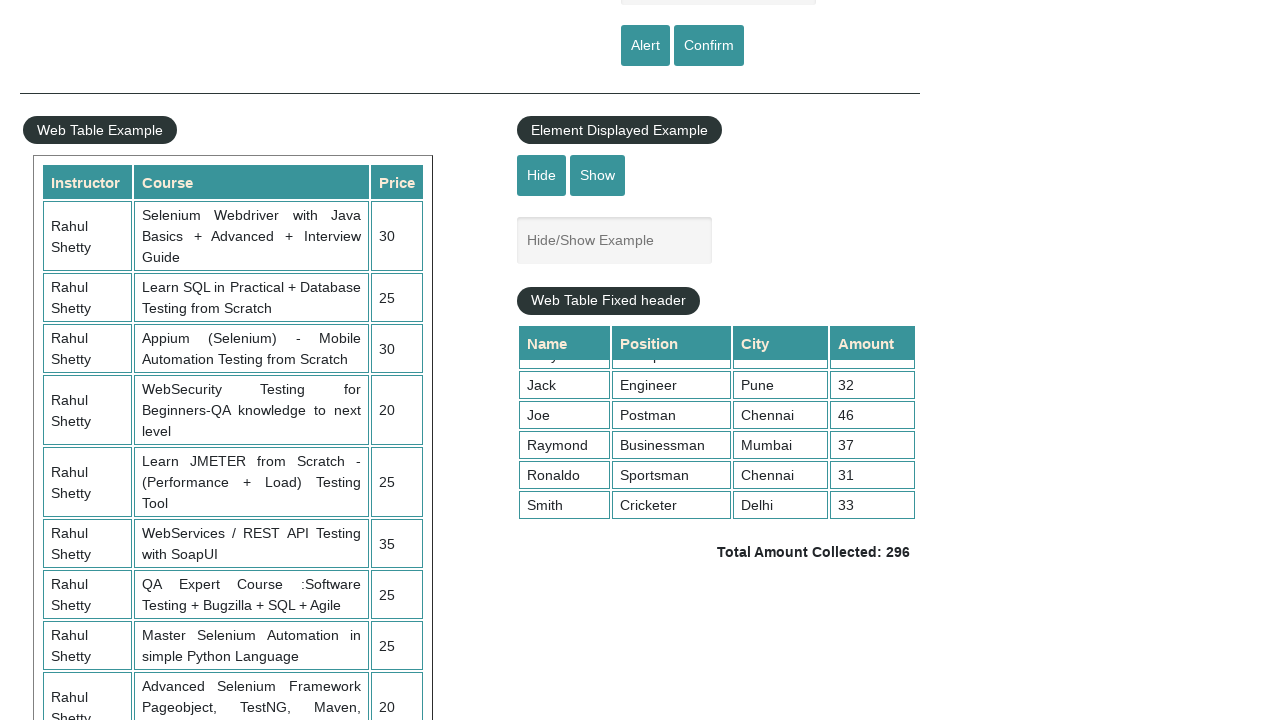

Verified that calculated sum 296 matches displayed total 296
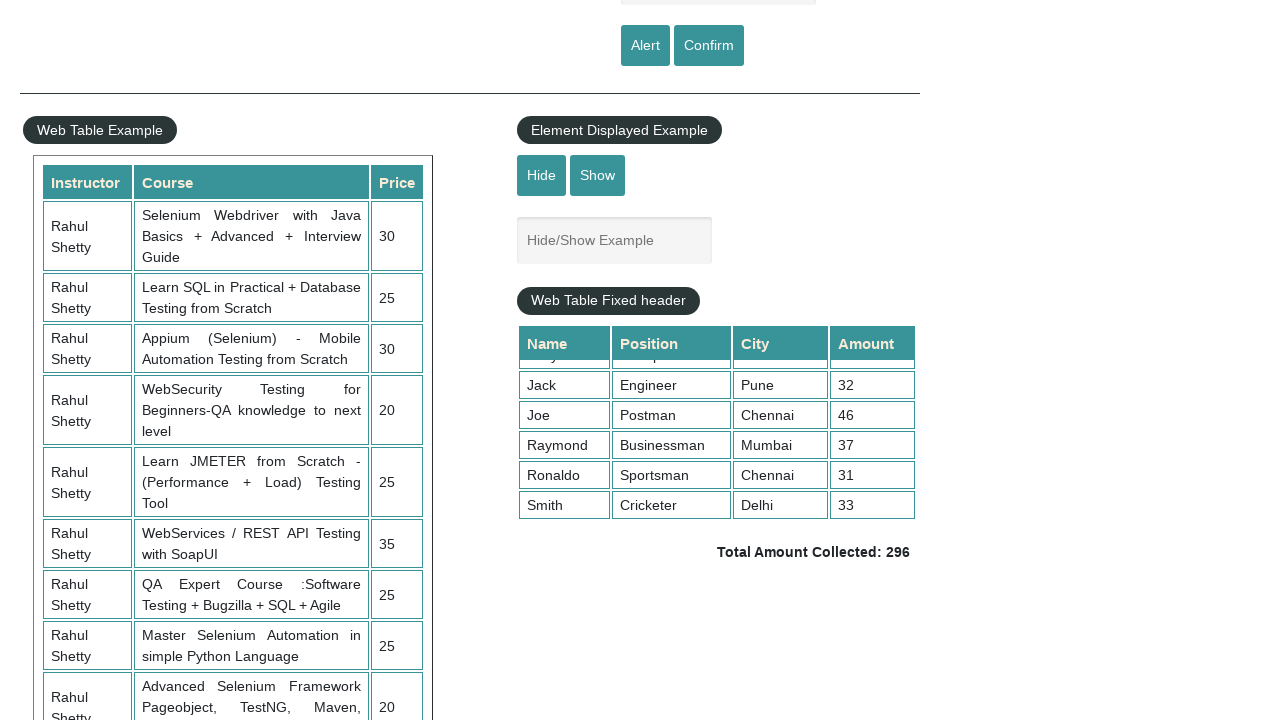

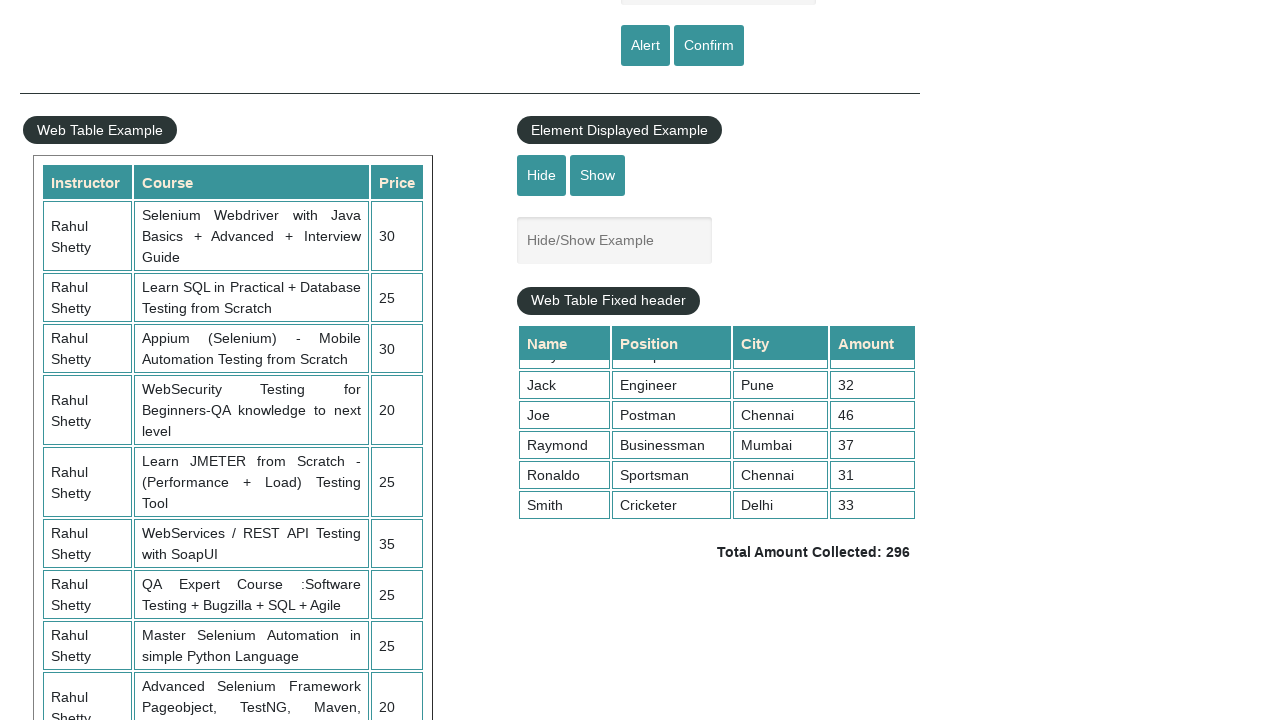